Tests checkbox selection, radio button selection, and show/hide functionality on an automation practice page

Starting URL: https://rahulshettyacademy.com/AutomationPractice/

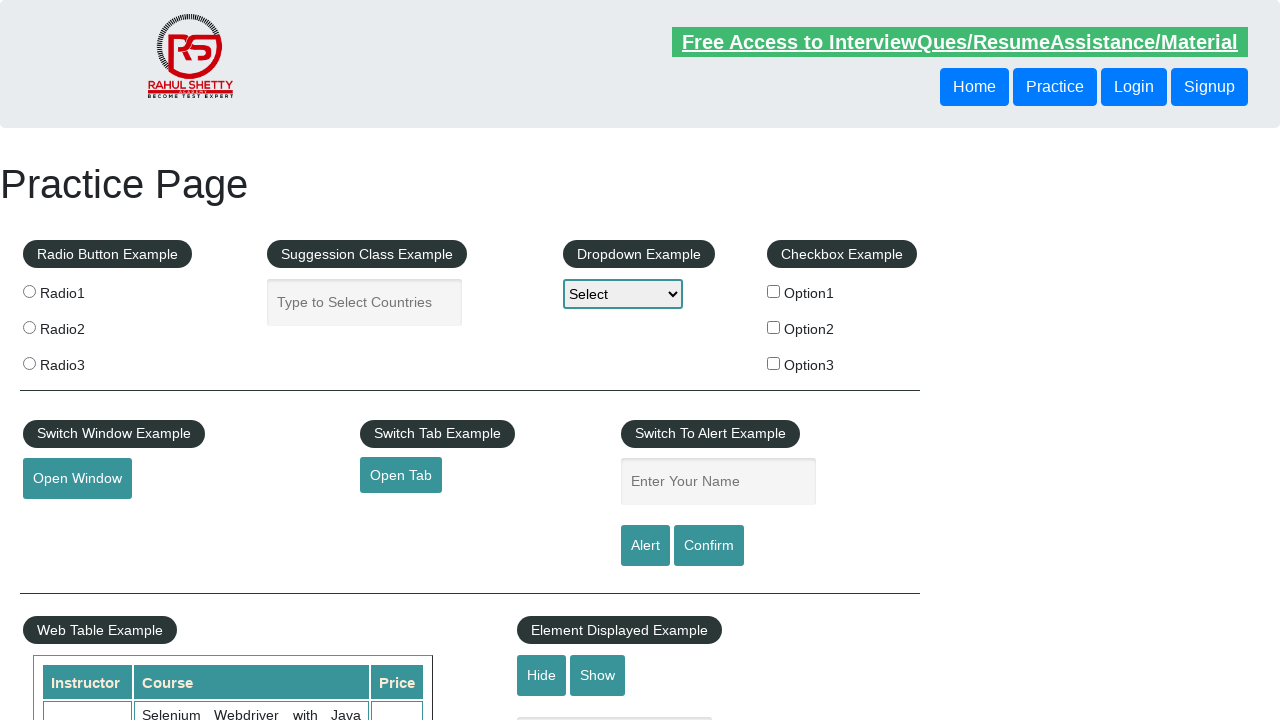

Located all checkboxes on the page
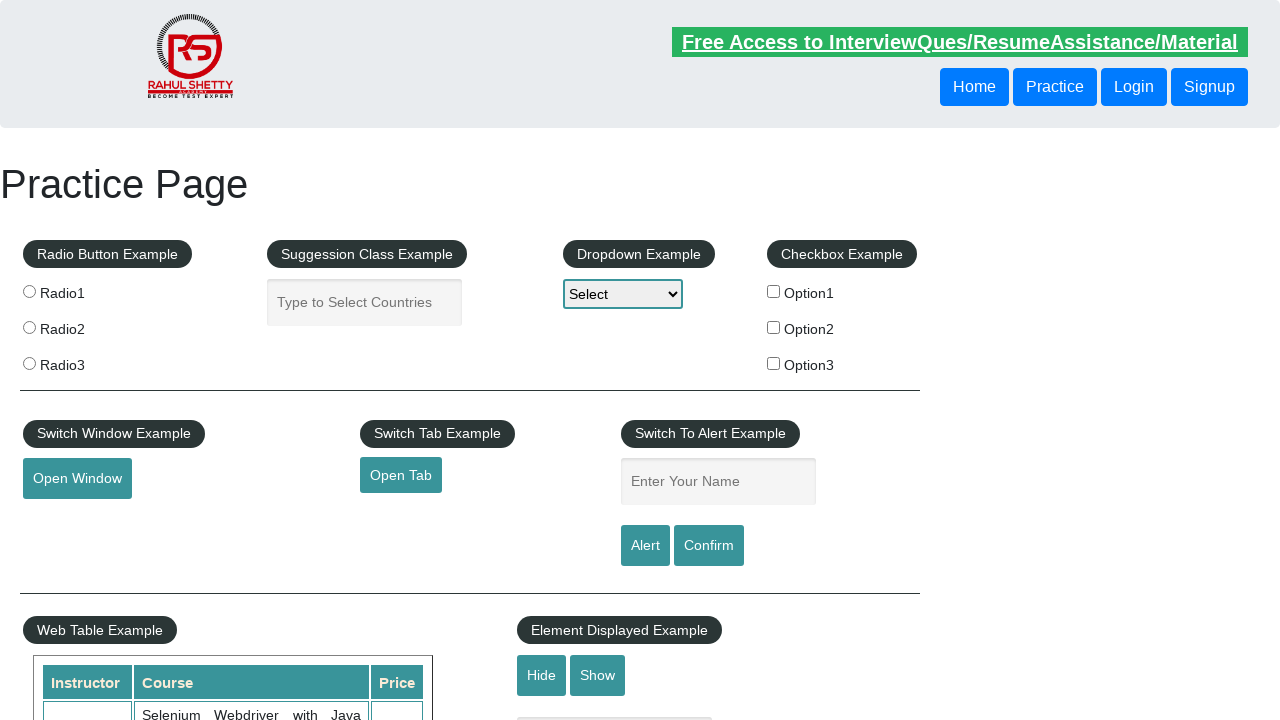

Retrieved checkbox at index 0
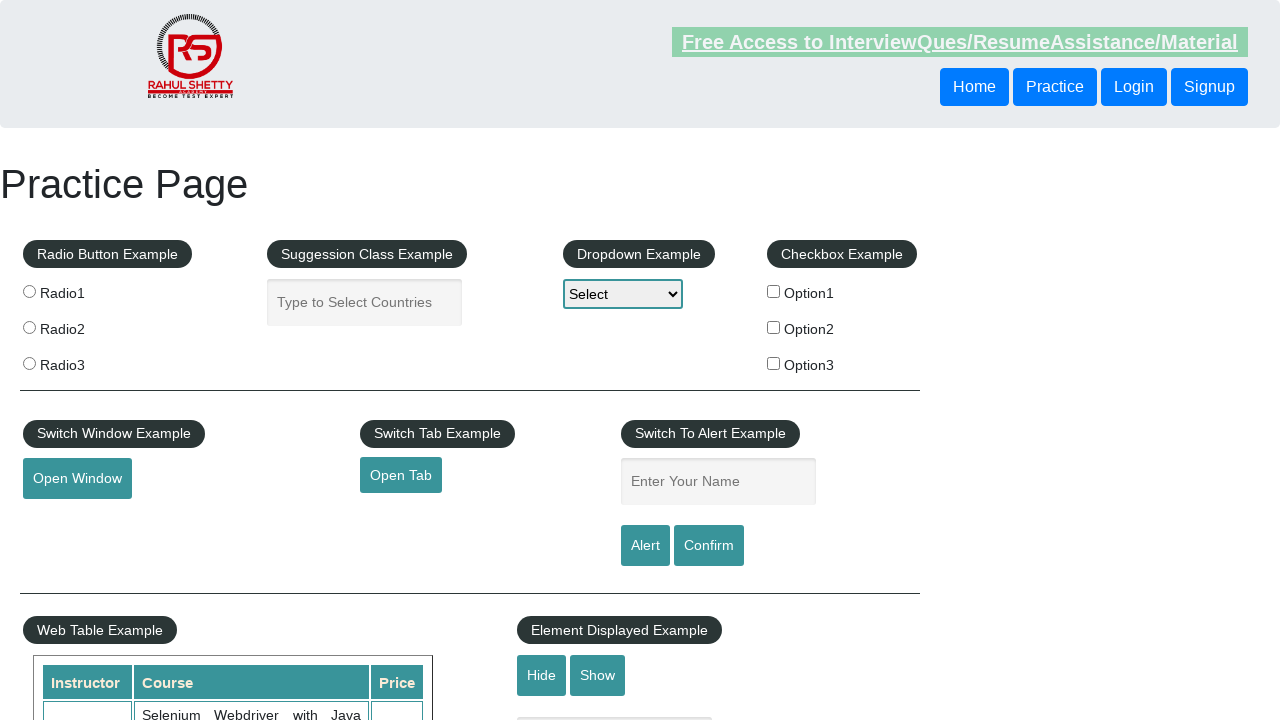

Retrieved checkbox at index 1
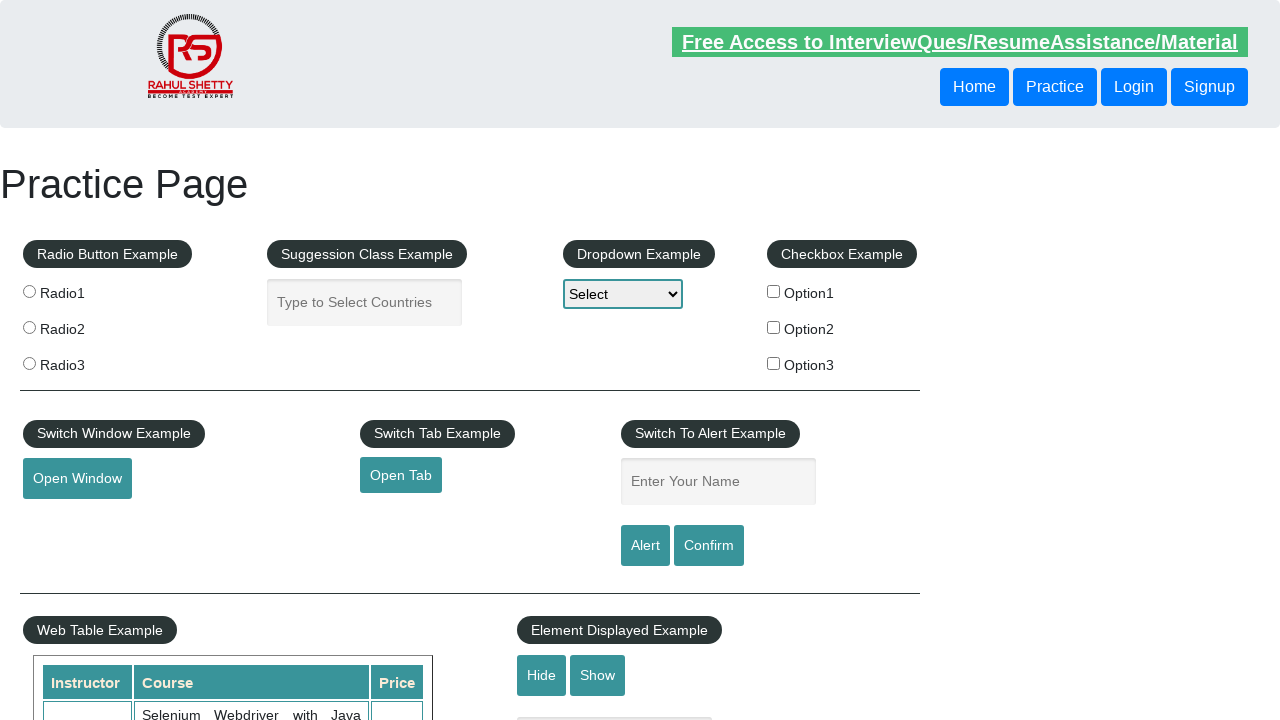

Clicked checkbox with value 'option2' at (774, 327) on xpath=//input[@type='checkbox'] >> nth=1
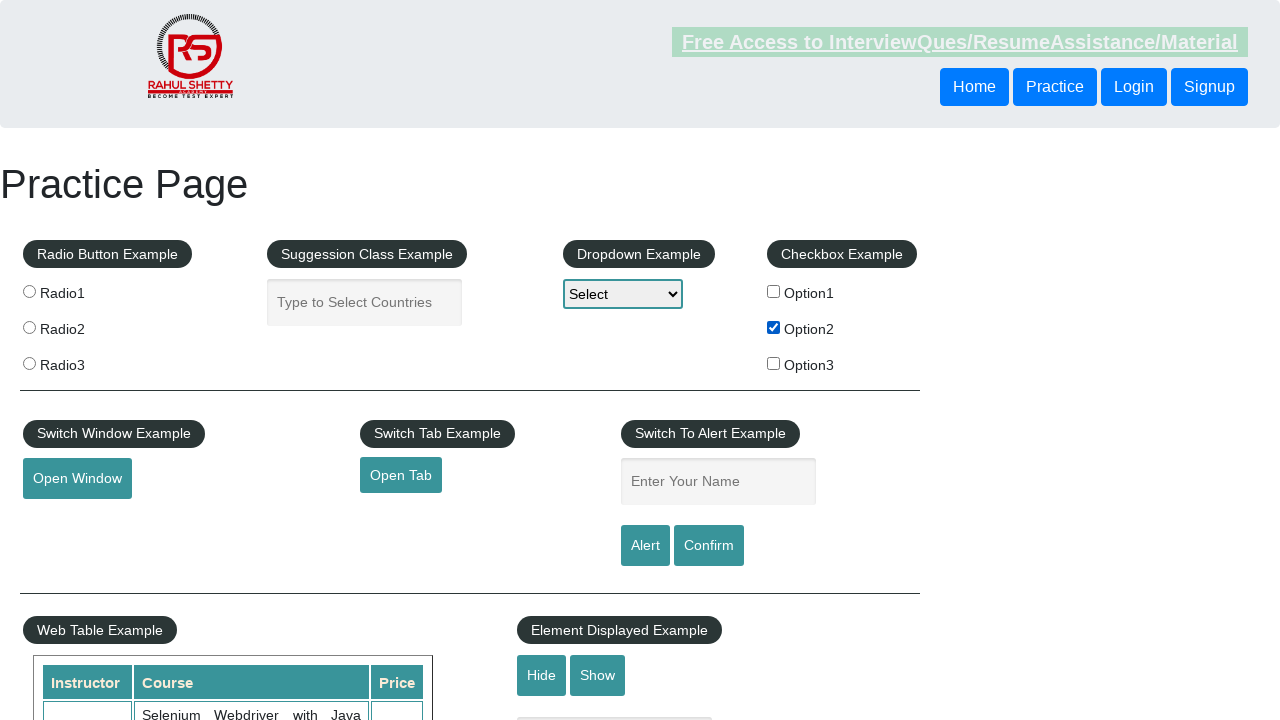

Verified that checkbox 'option2' is checked
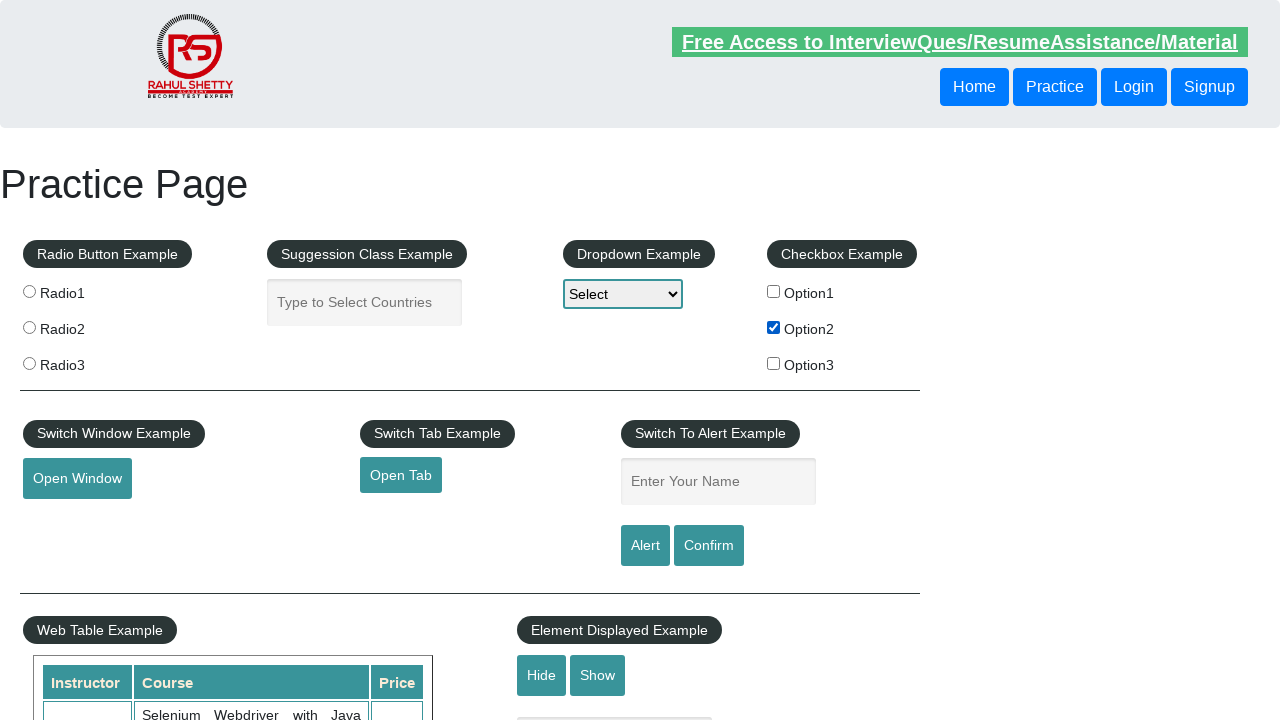

Located all radio buttons on the page
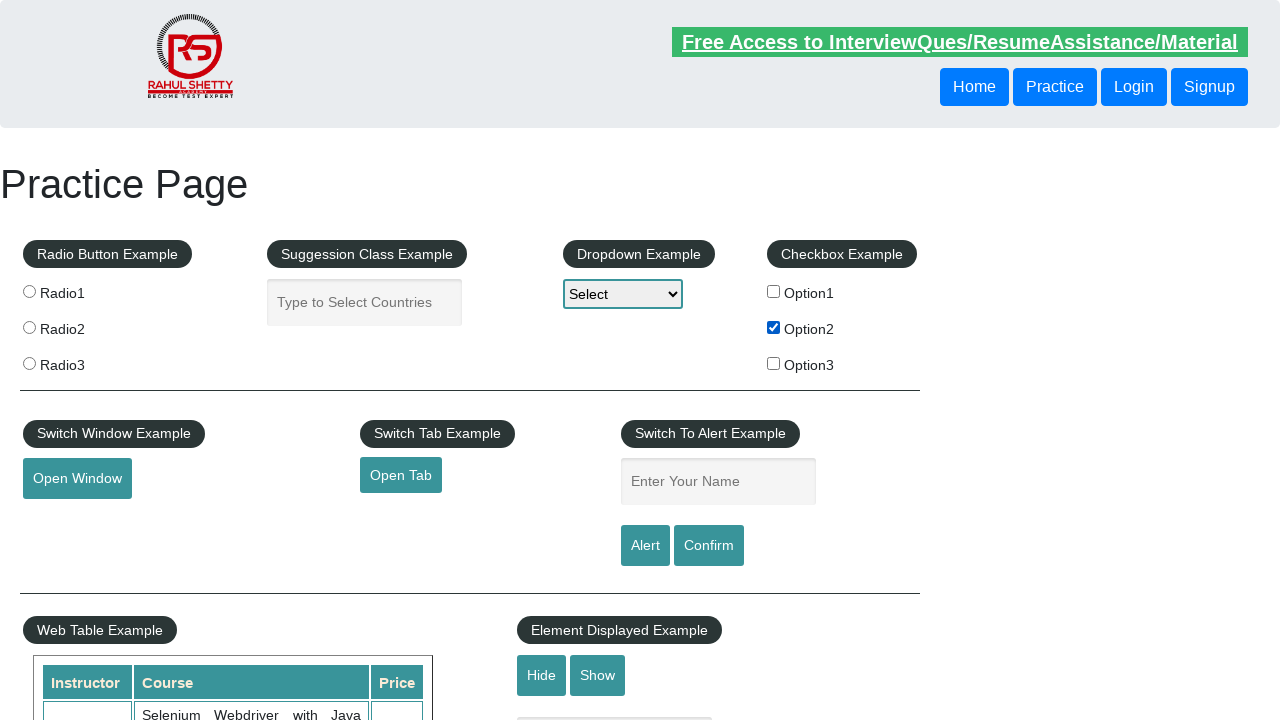

Retrieved radio button at index 0
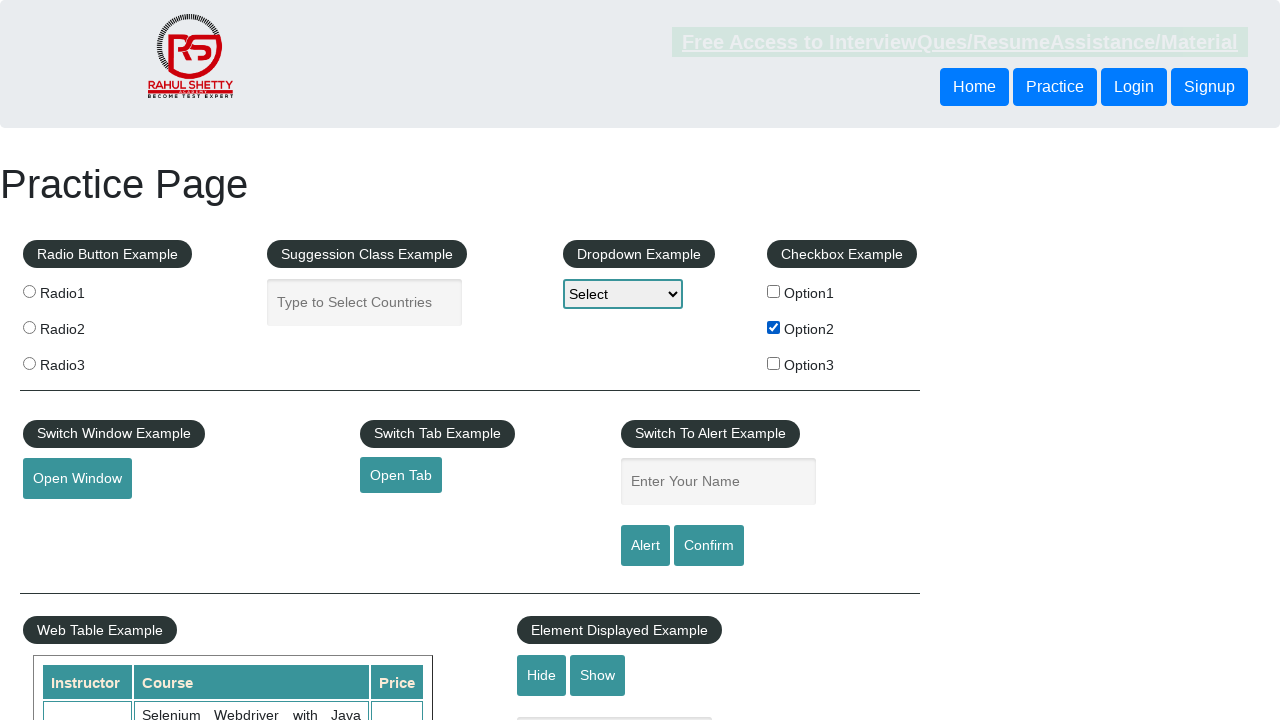

Retrieved radio button at index 1
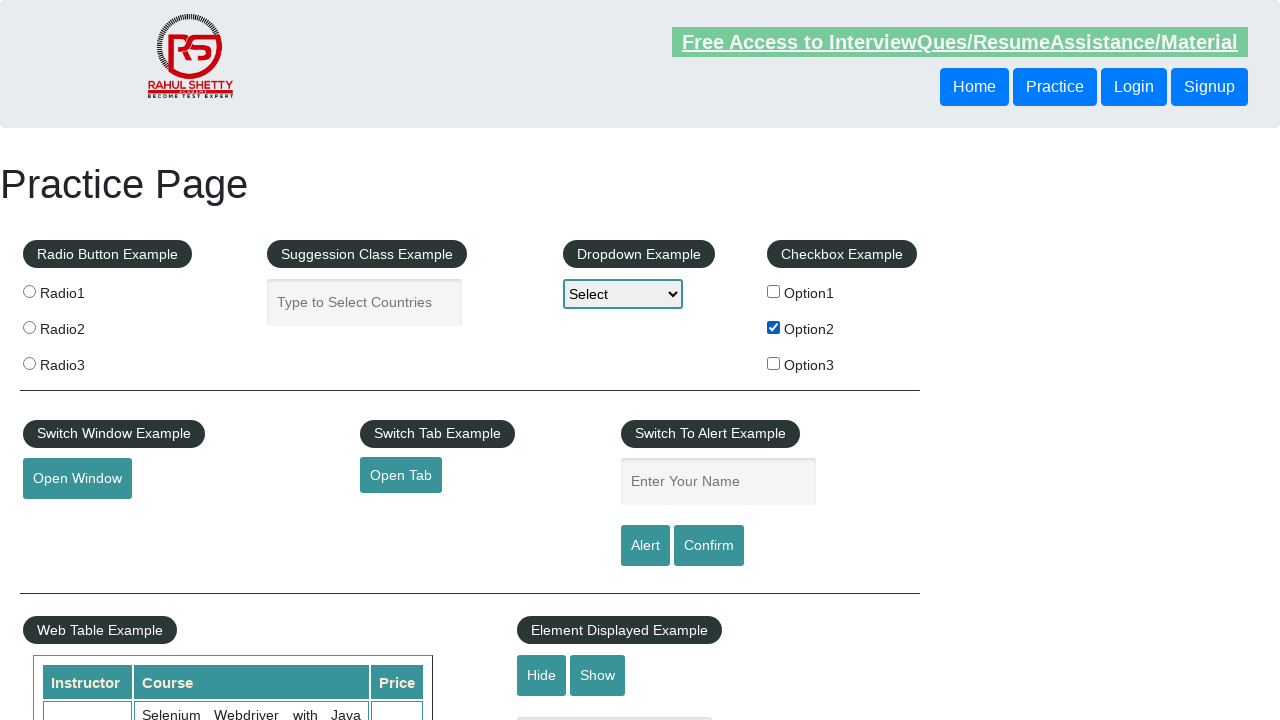

Retrieved radio button at index 2
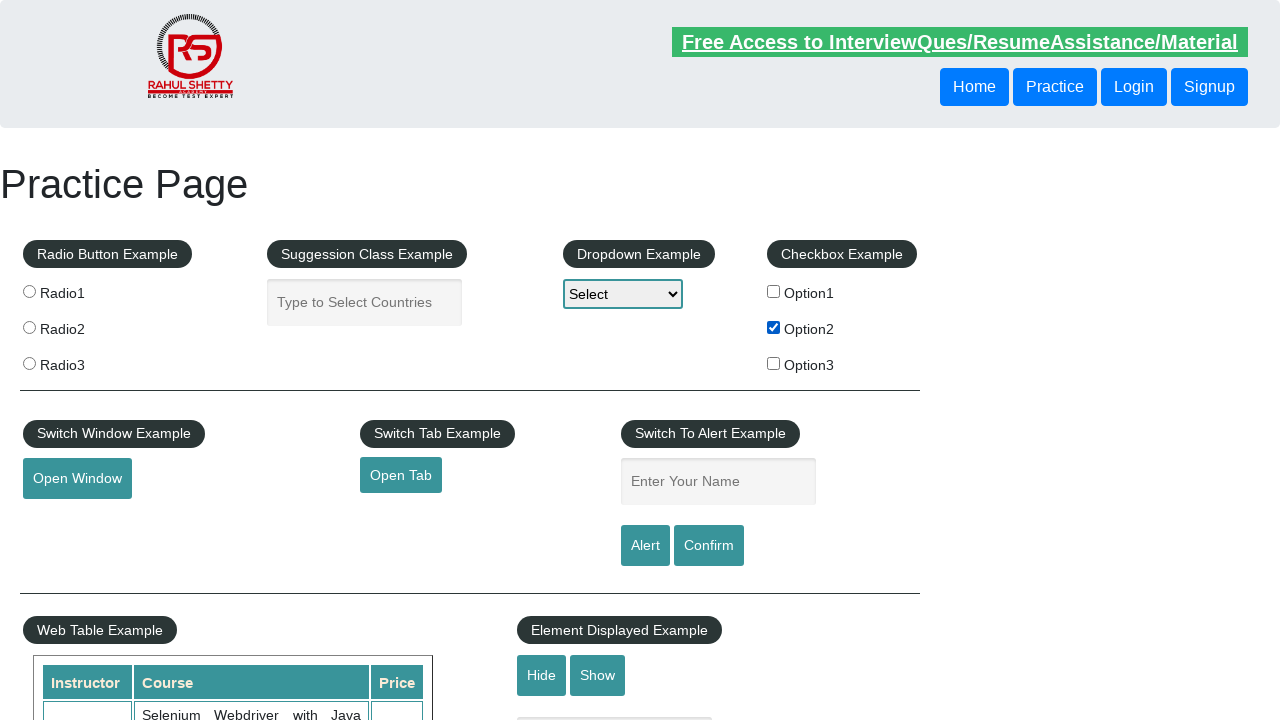

Clicked radio button with value 'radio3' at (29, 363) on .radioButton >> nth=2
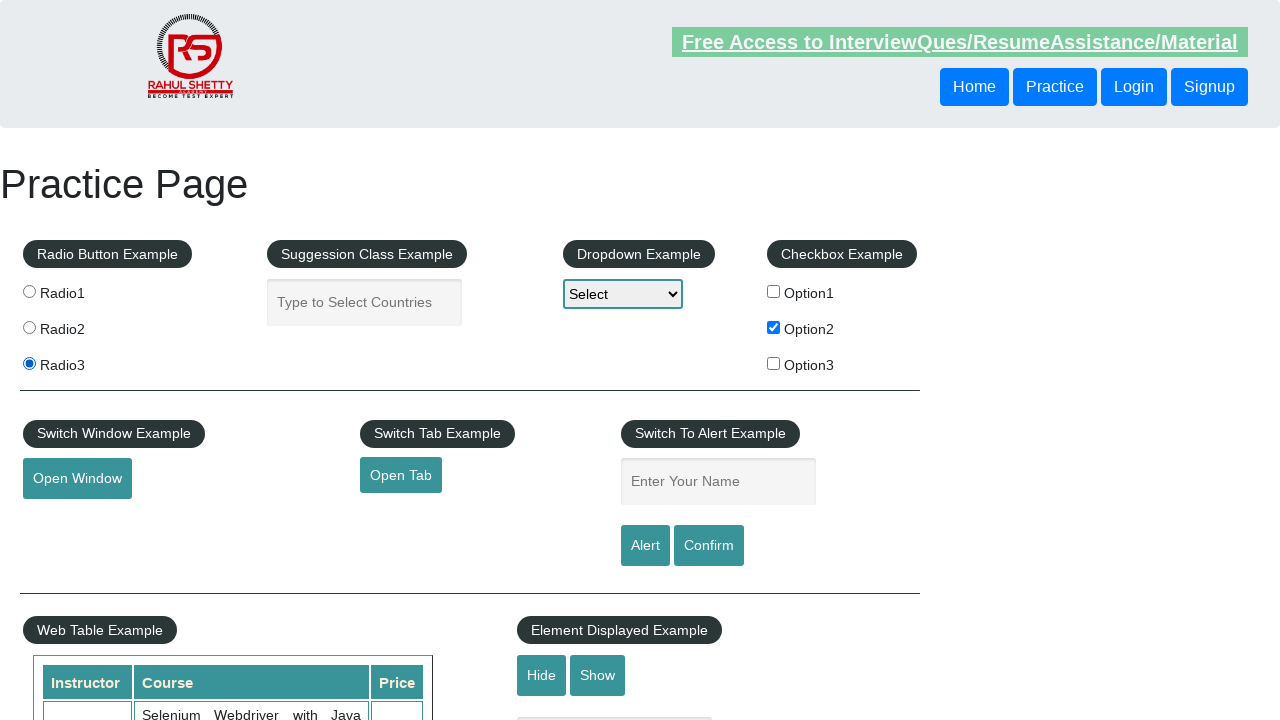

Verified that radio button 'radio3' is selected
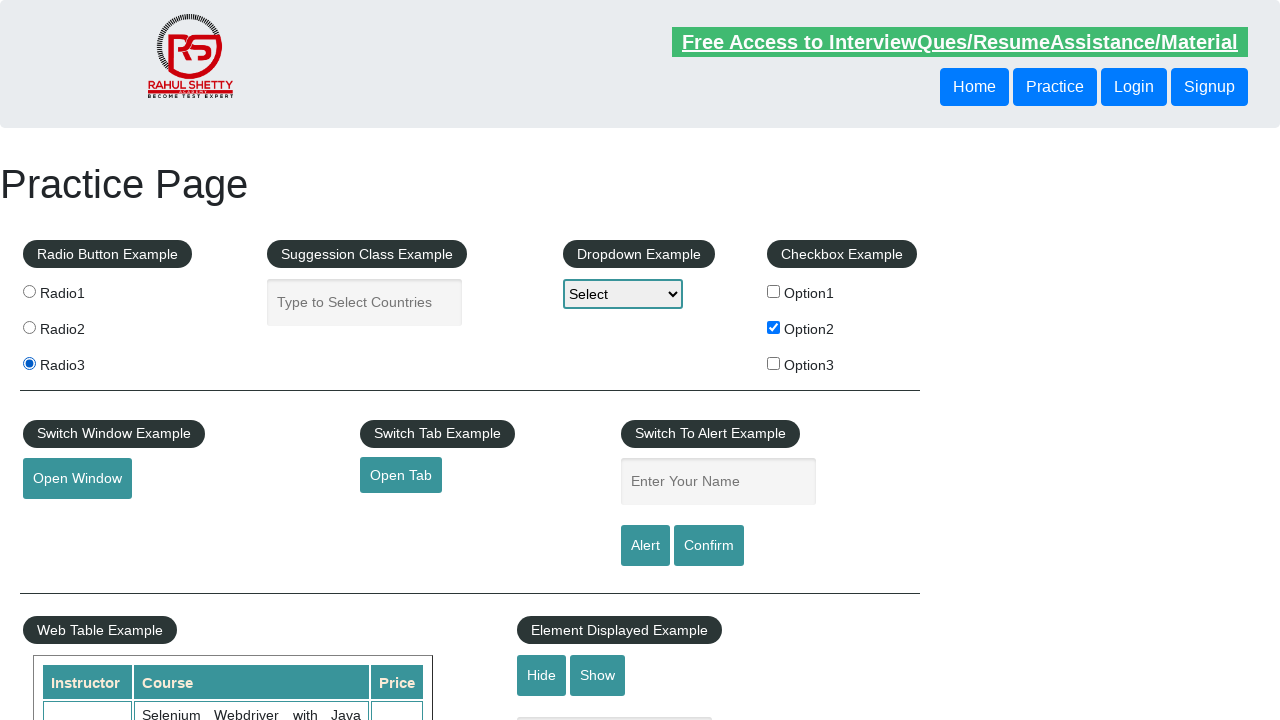

Verified that displayed text is visible
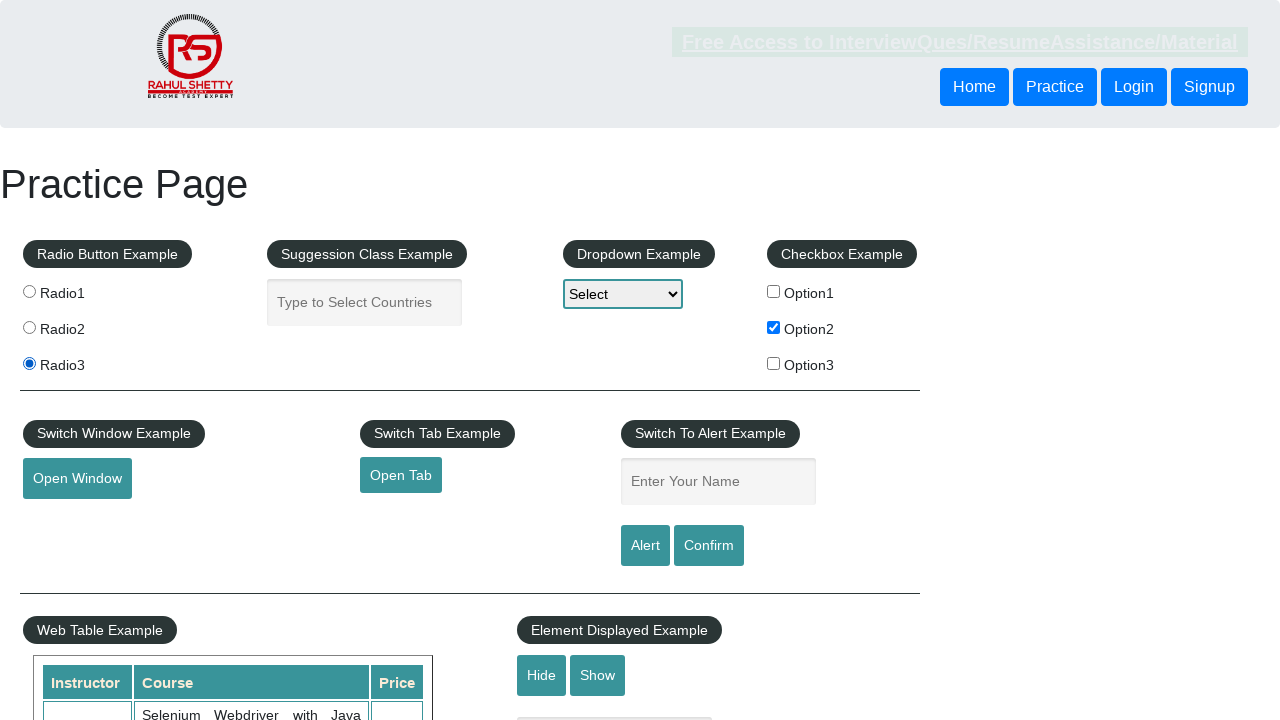

Clicked the hide textbox button at (542, 675) on #hide-textbox
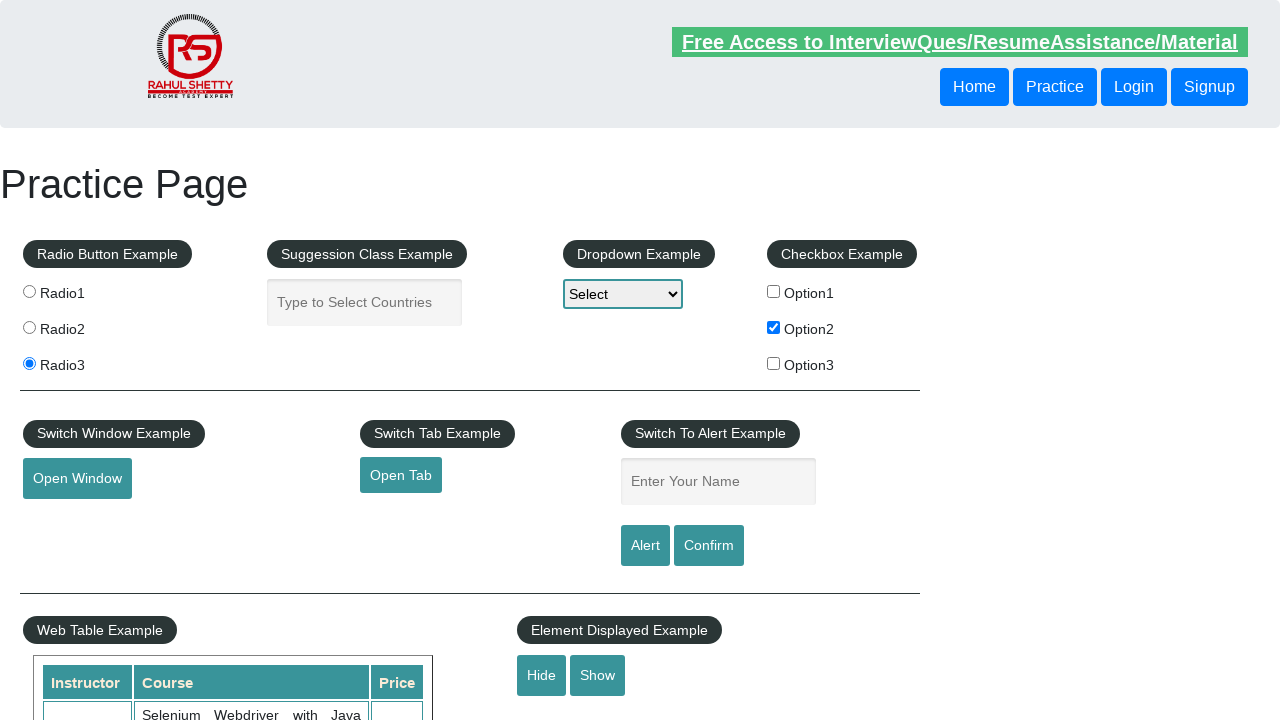

Verified that displayed text is now hidden
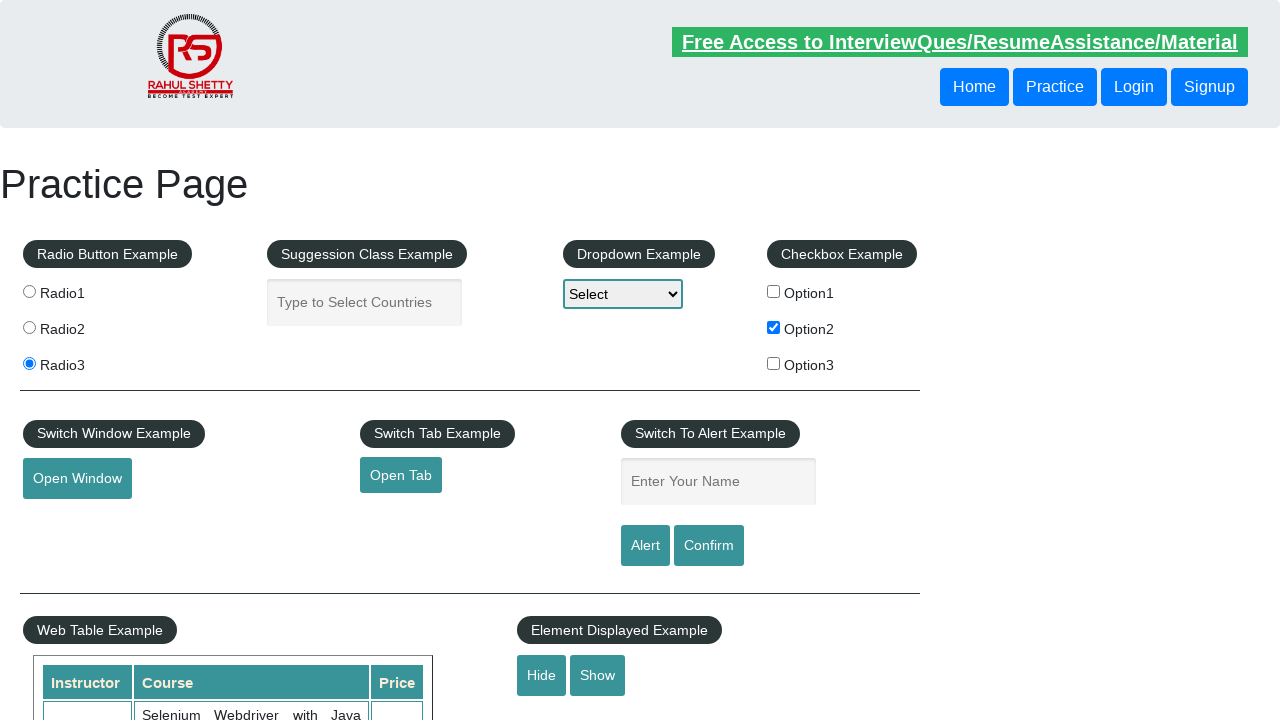

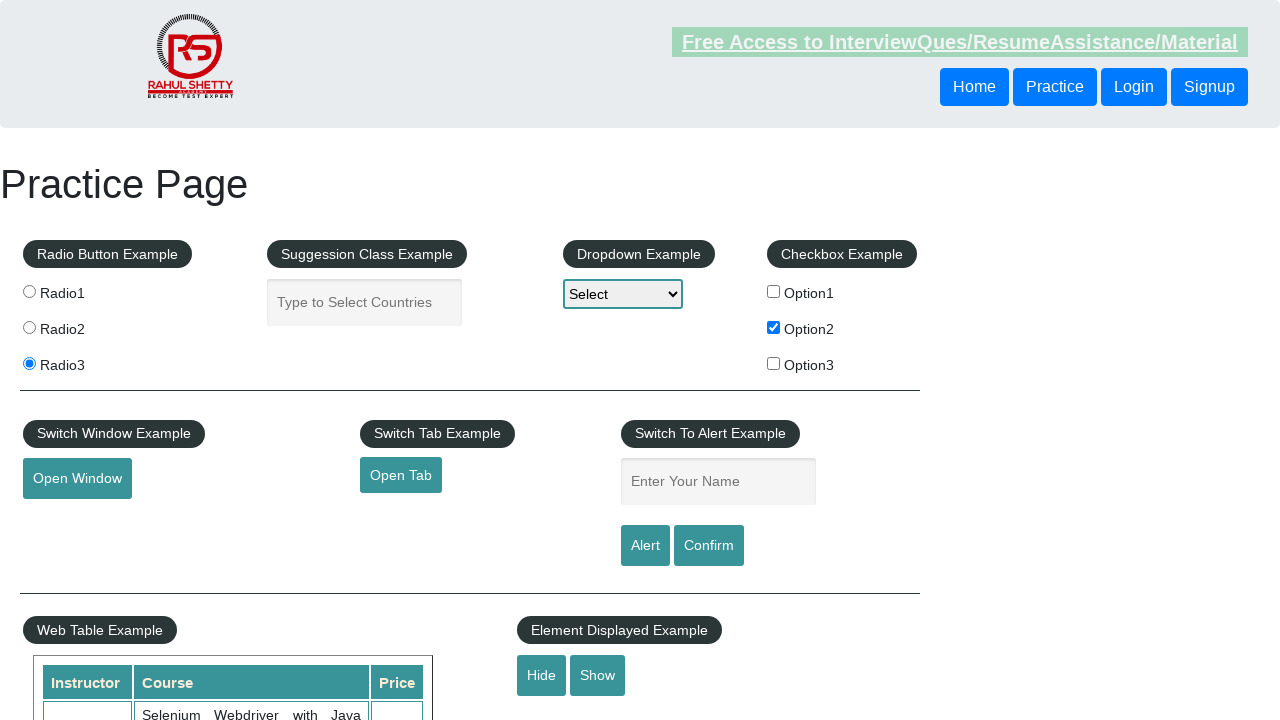